Tests window handling functionality by opening popup windows B1 and B2, verifying their content, and switching between windows

Starting URL: https://syntaxprojects.com/window-popup-modal-demo-homework.php

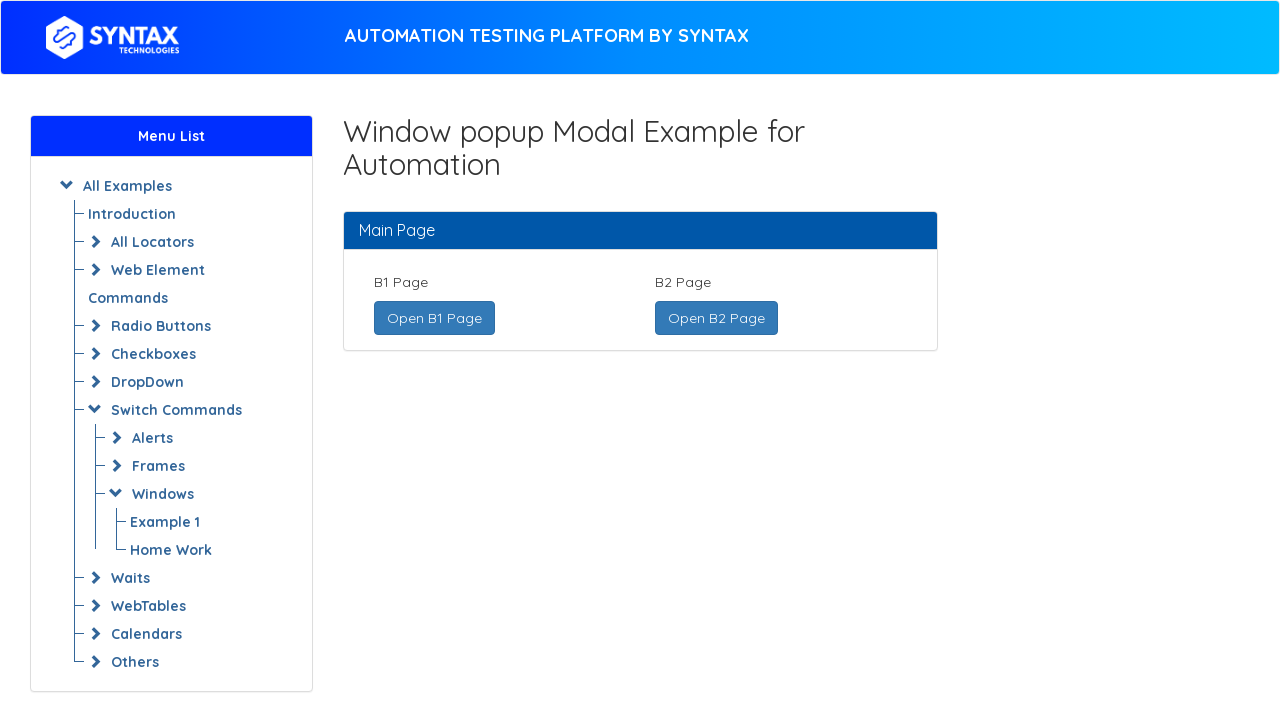

Clicked to open B1 page in new window at (434, 318) on xpath=//a[text()='Open B1 Page ']
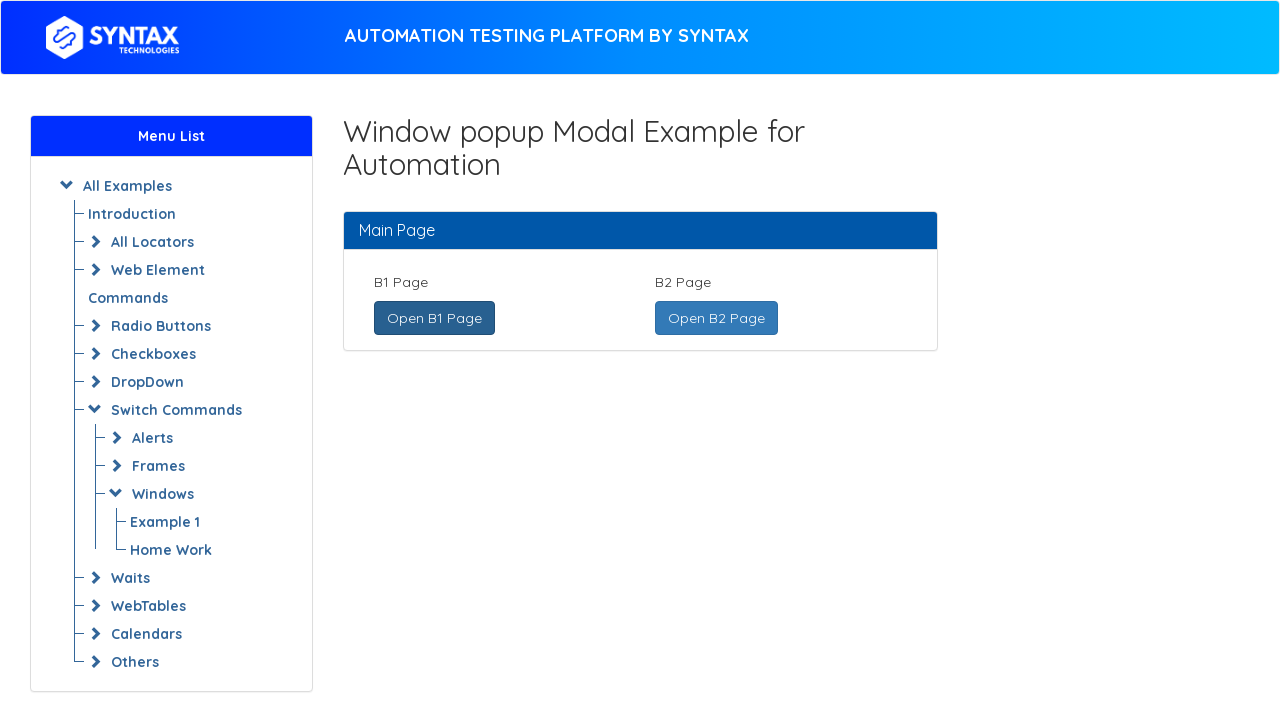

B1 page loaded and header element found
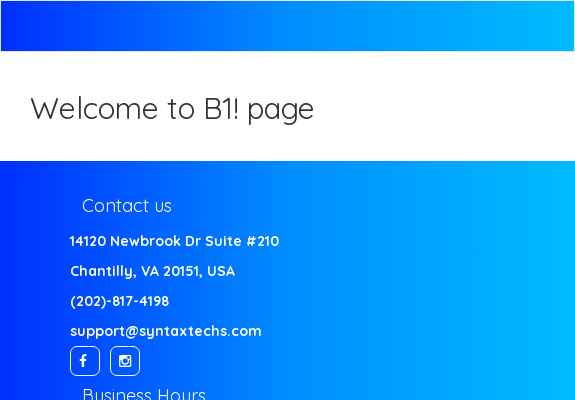

Extracted B1 page text: Welcome to B1! page
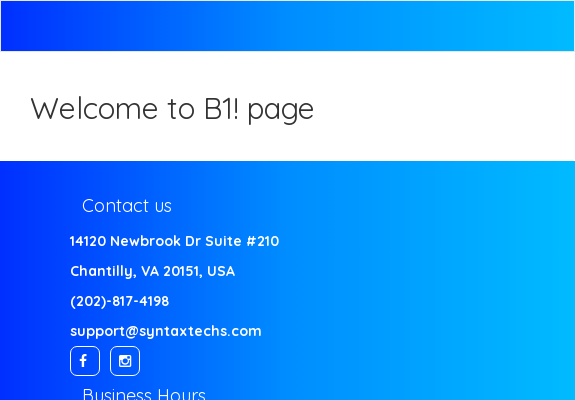

Closed B1 page
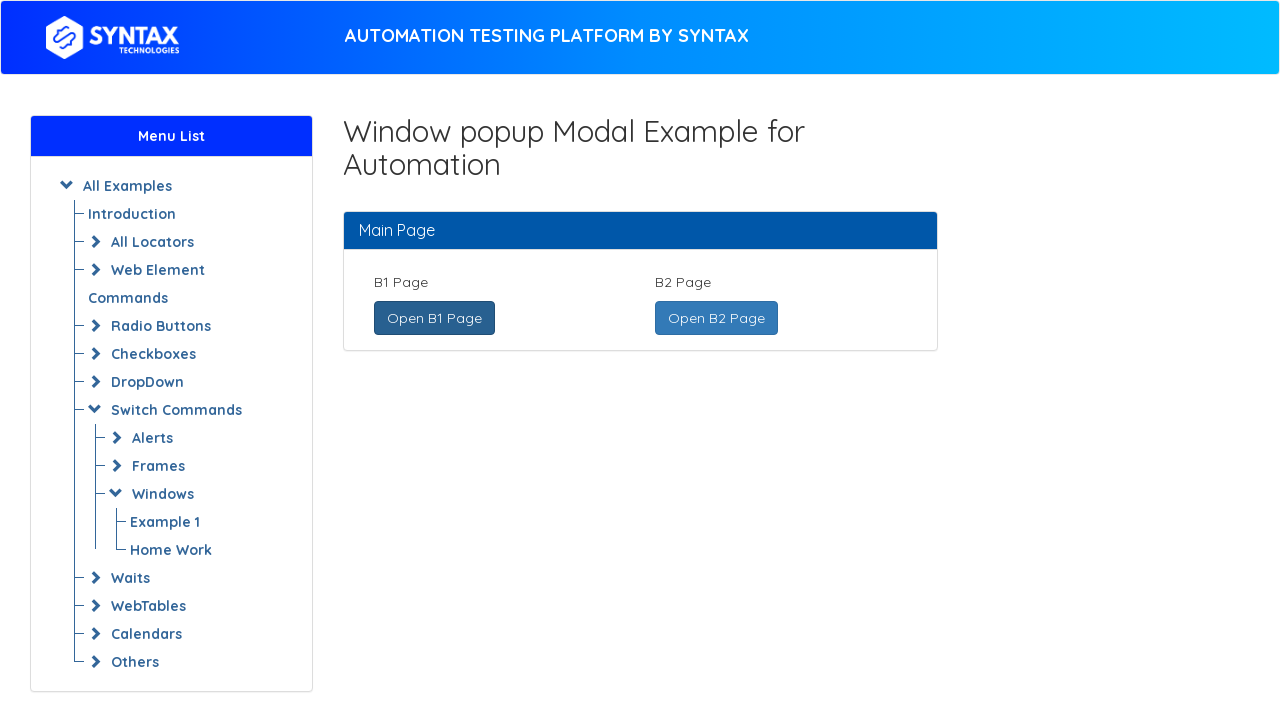

Clicked to open B2 page in new window at (716, 318) on xpath=//a[text()=' Open B2 Page ']
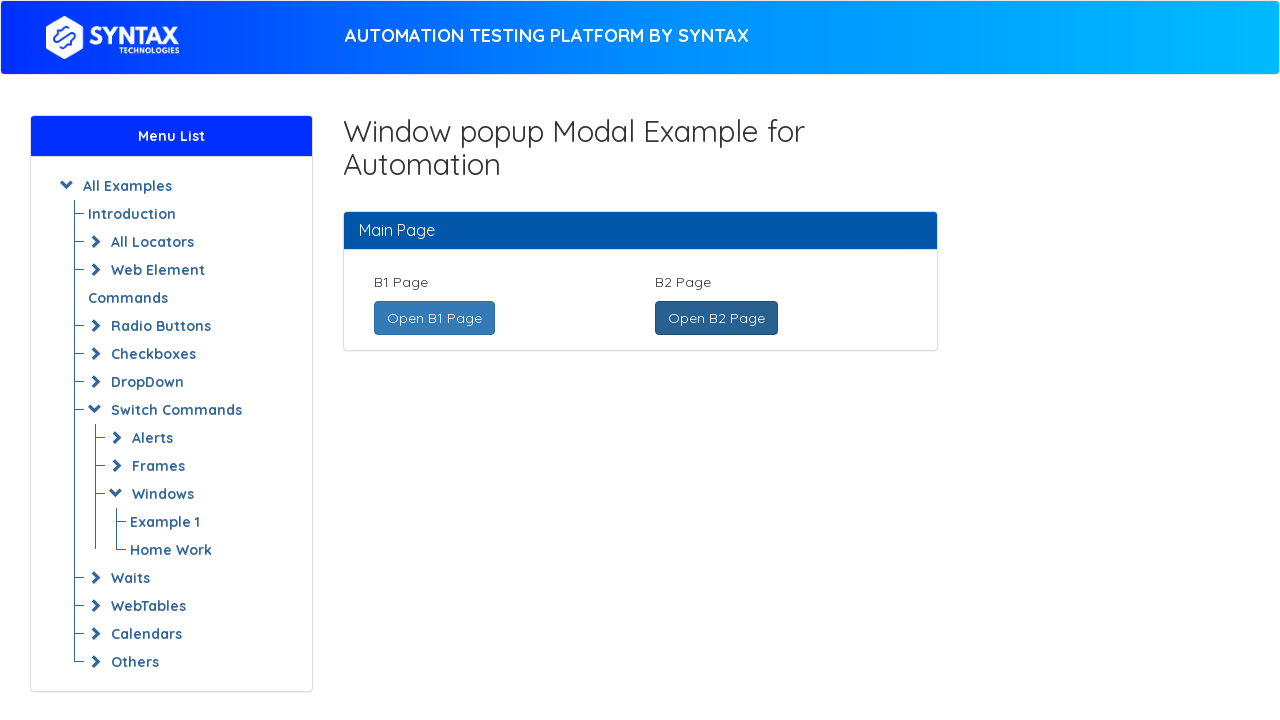

B2 page loaded and header element found
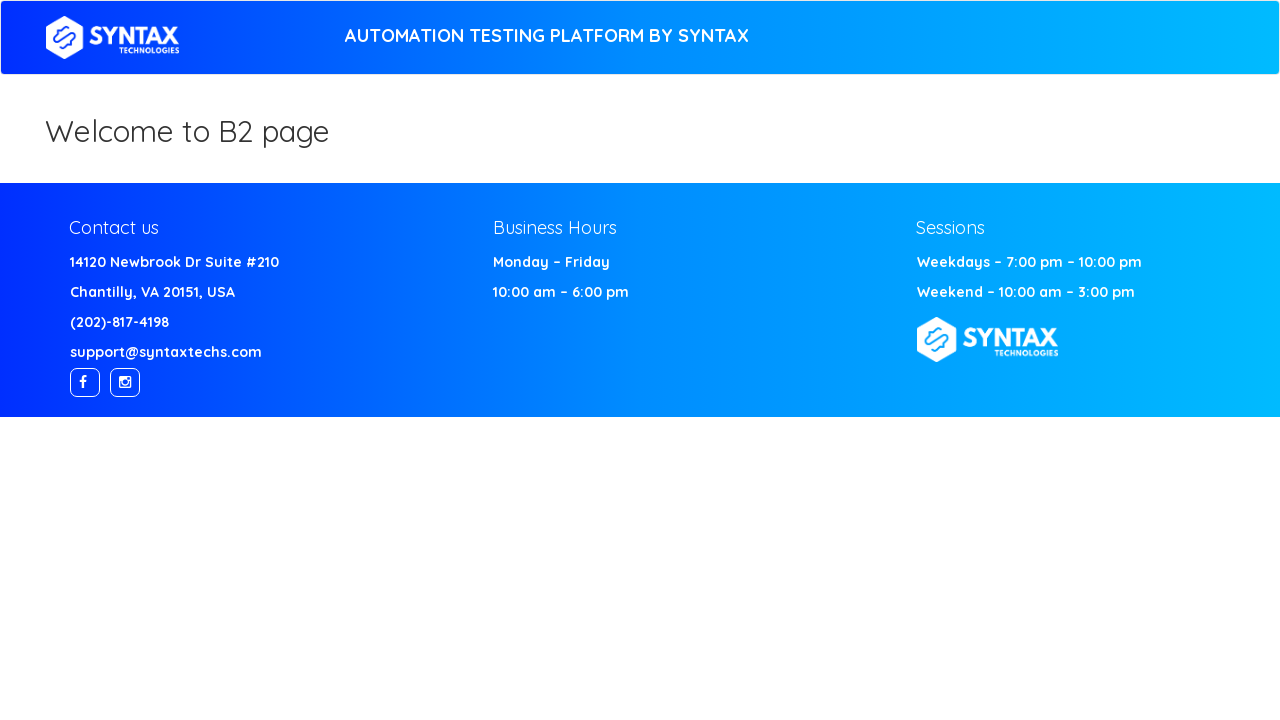

Extracted B2 page text: Welcome to B2 page
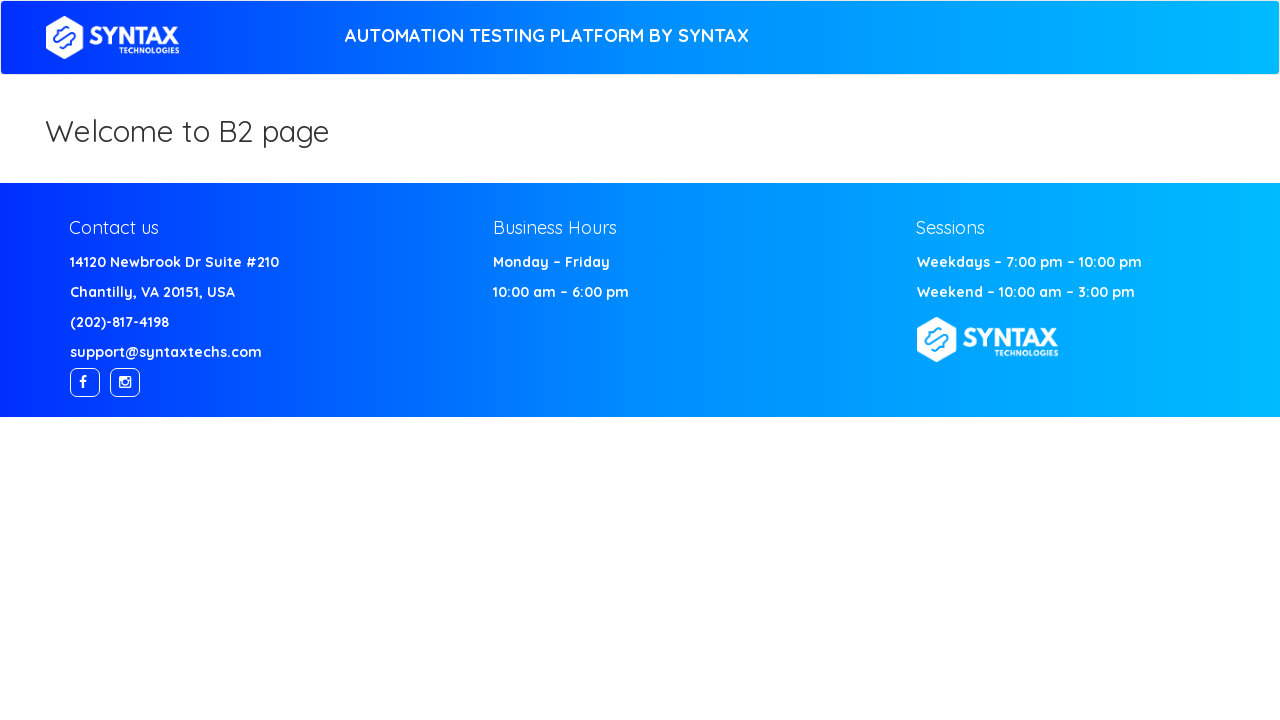

Closed B2 page
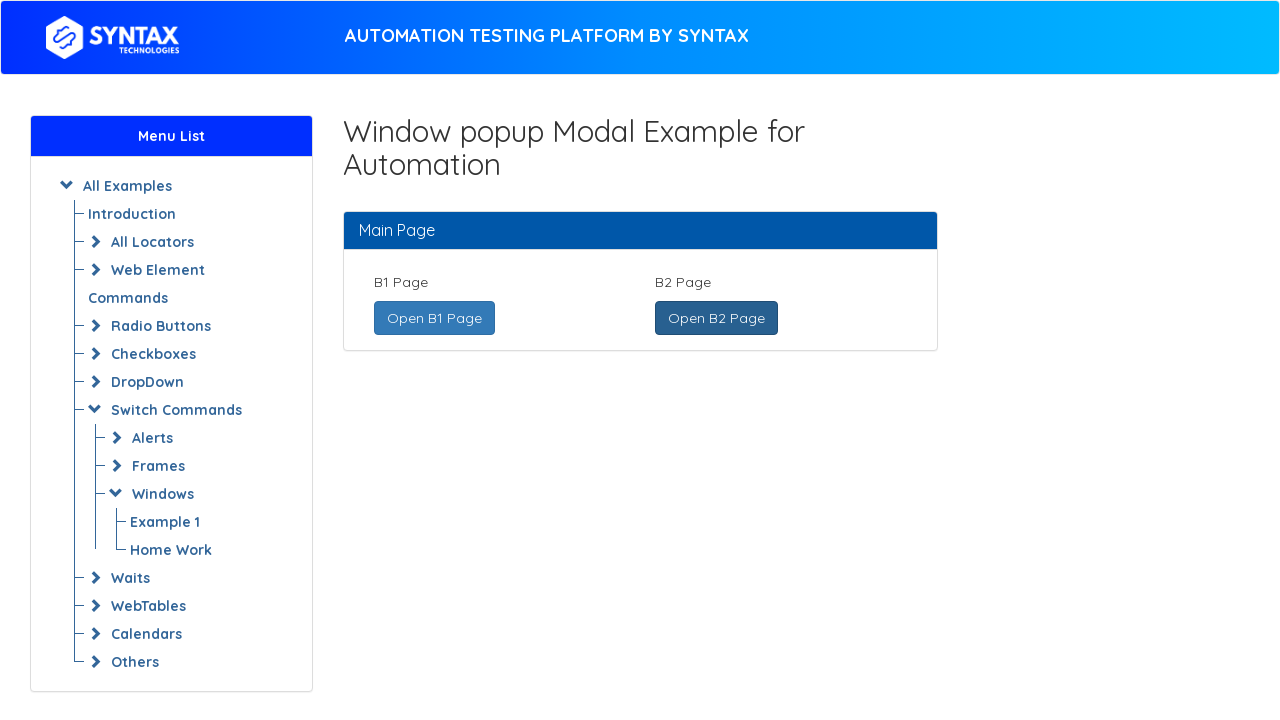

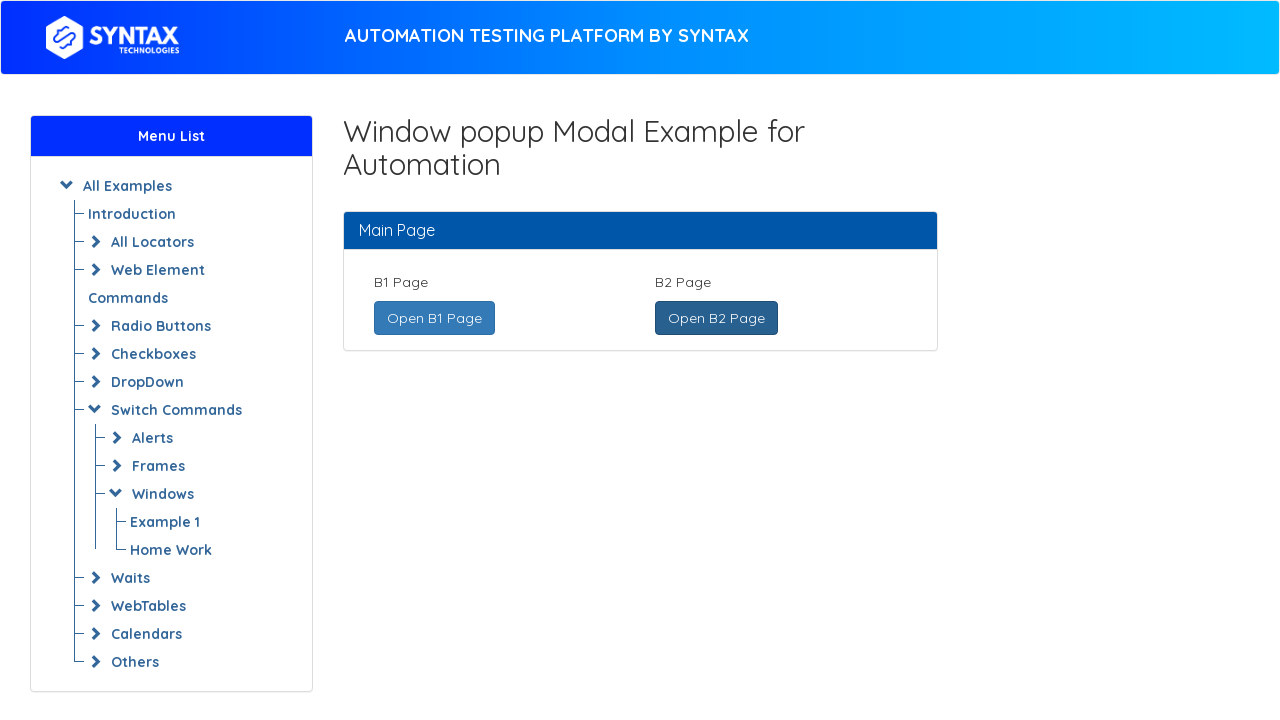